Tests dynamic loading by clicking start button and waiting for the dynamically loaded content to appear

Starting URL: http://the-internet.herokuapp.com/dynamic_loading/2

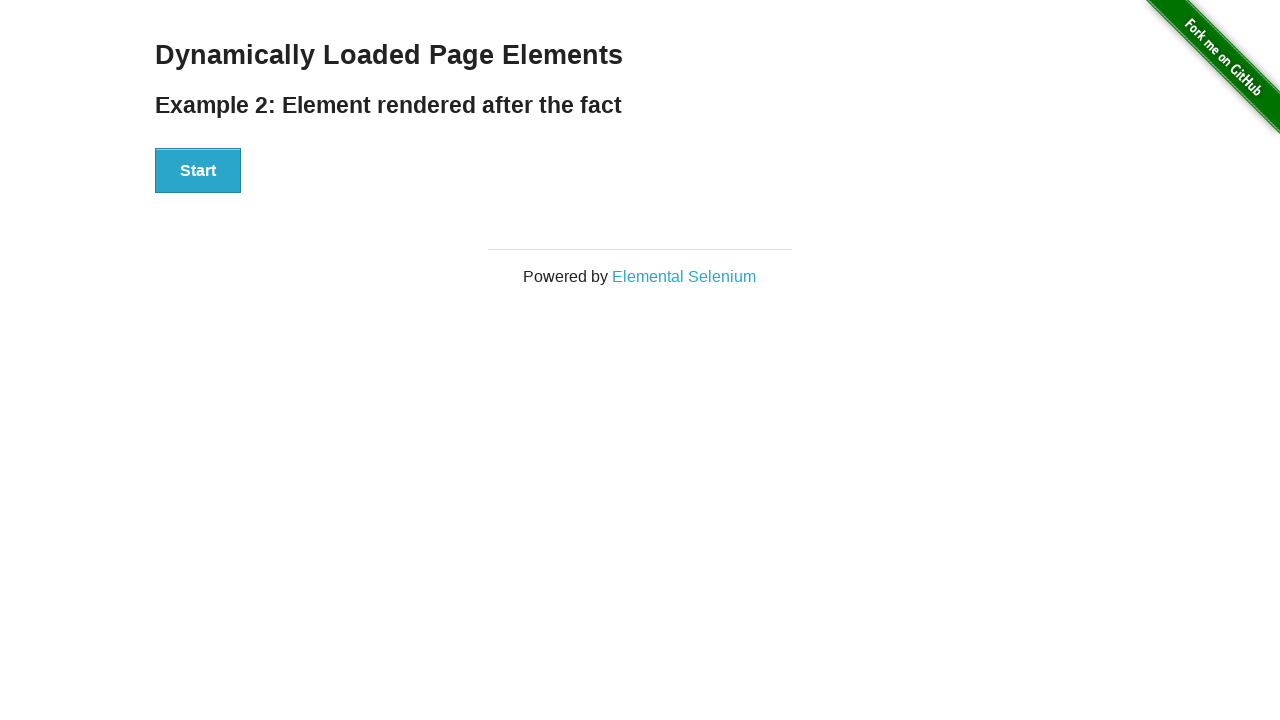

Clicked start button to trigger dynamic loading at (198, 171) on #start button
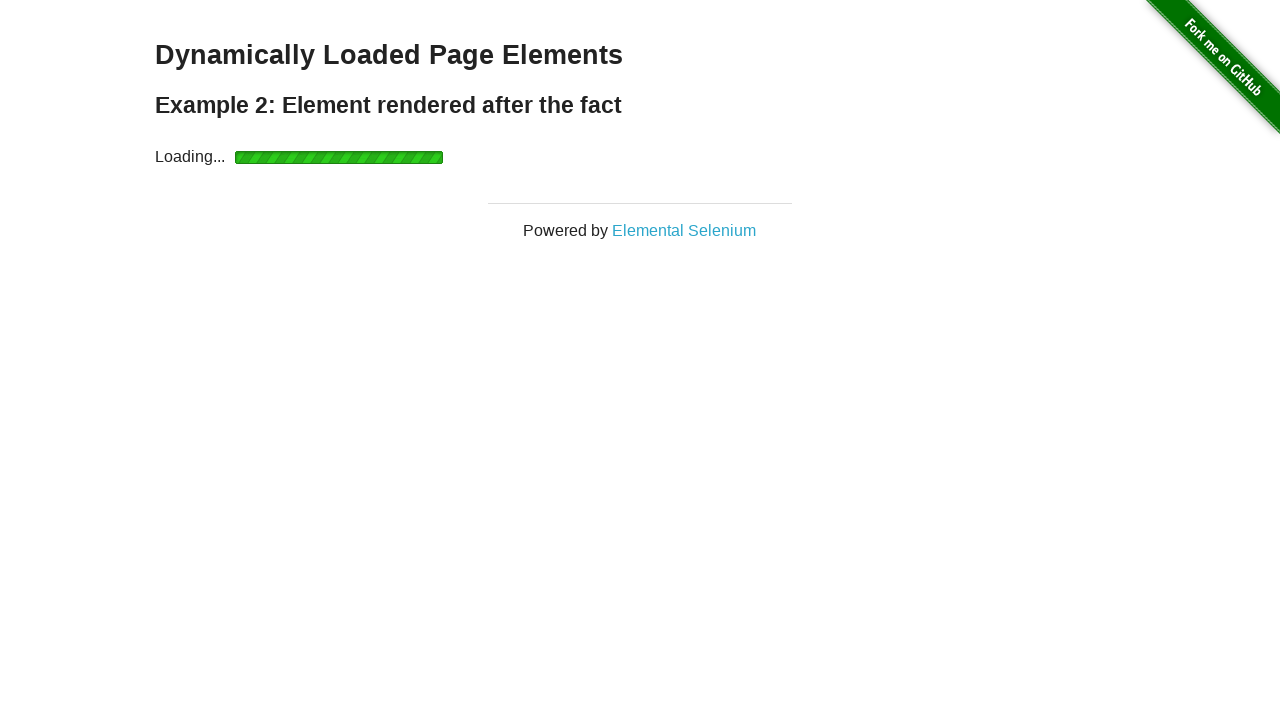

Waited for dynamically loaded content to appear
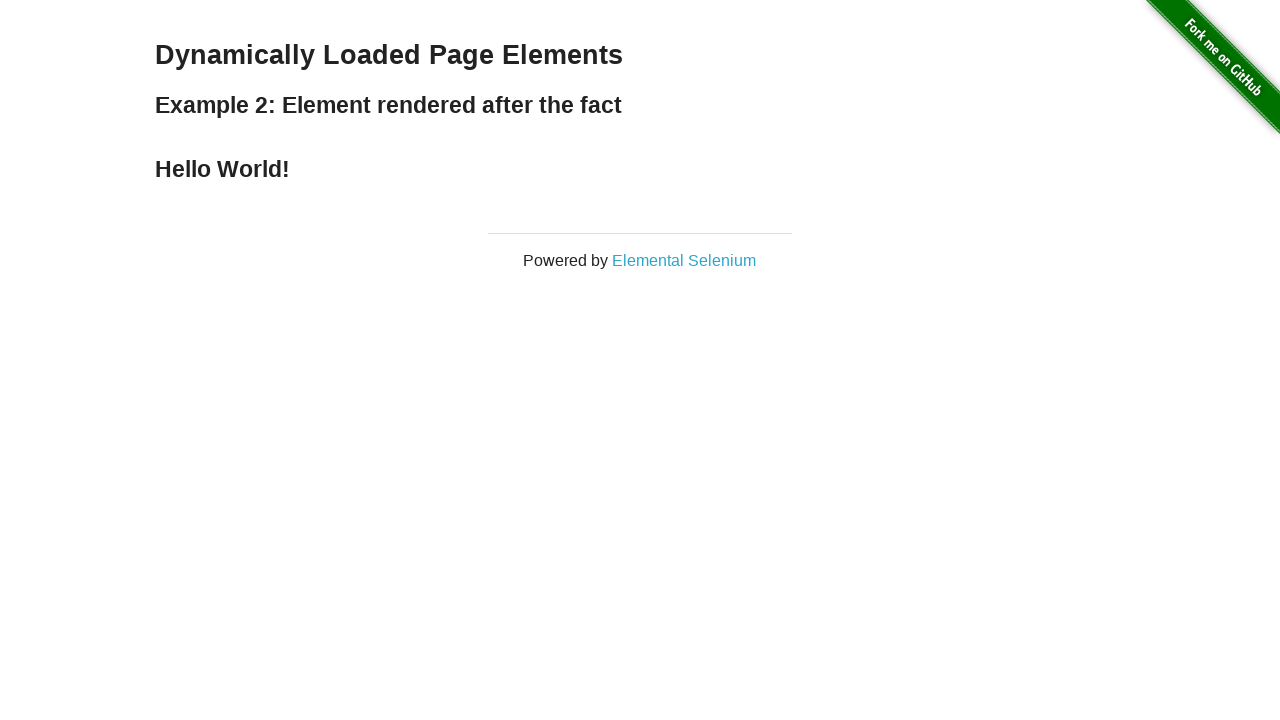

Verified that loaded content displays 'Hello World!'
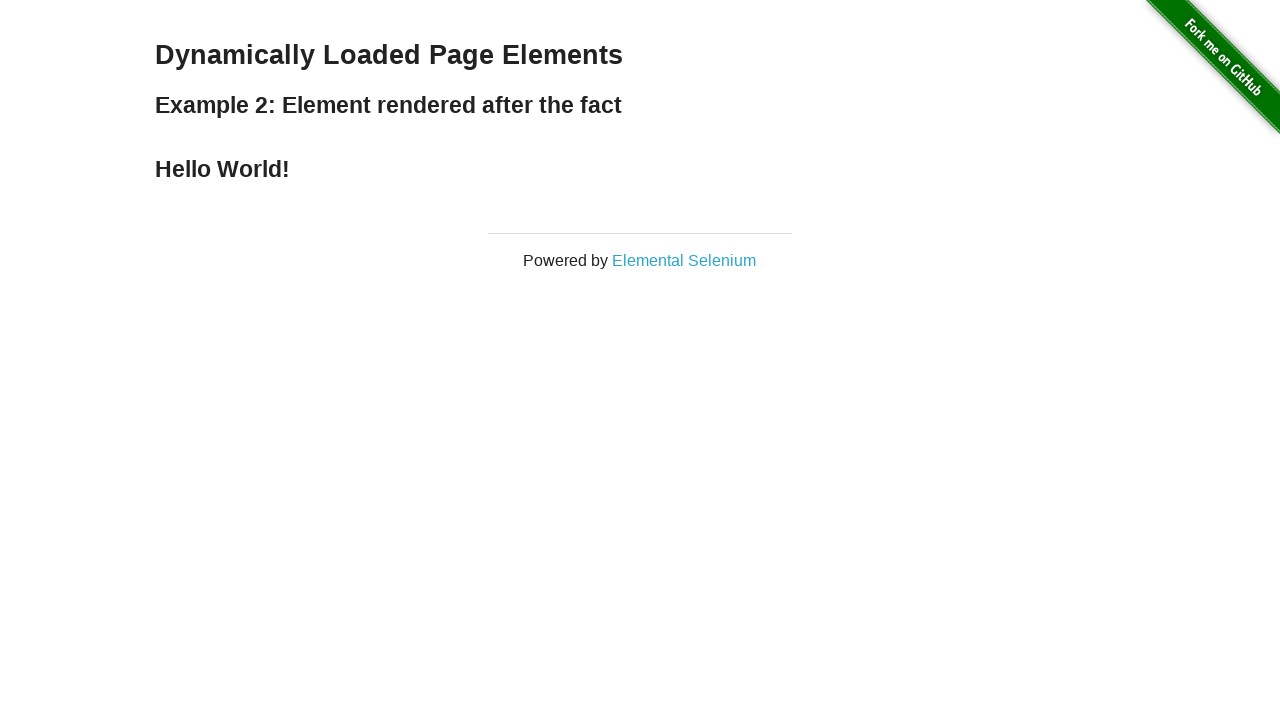

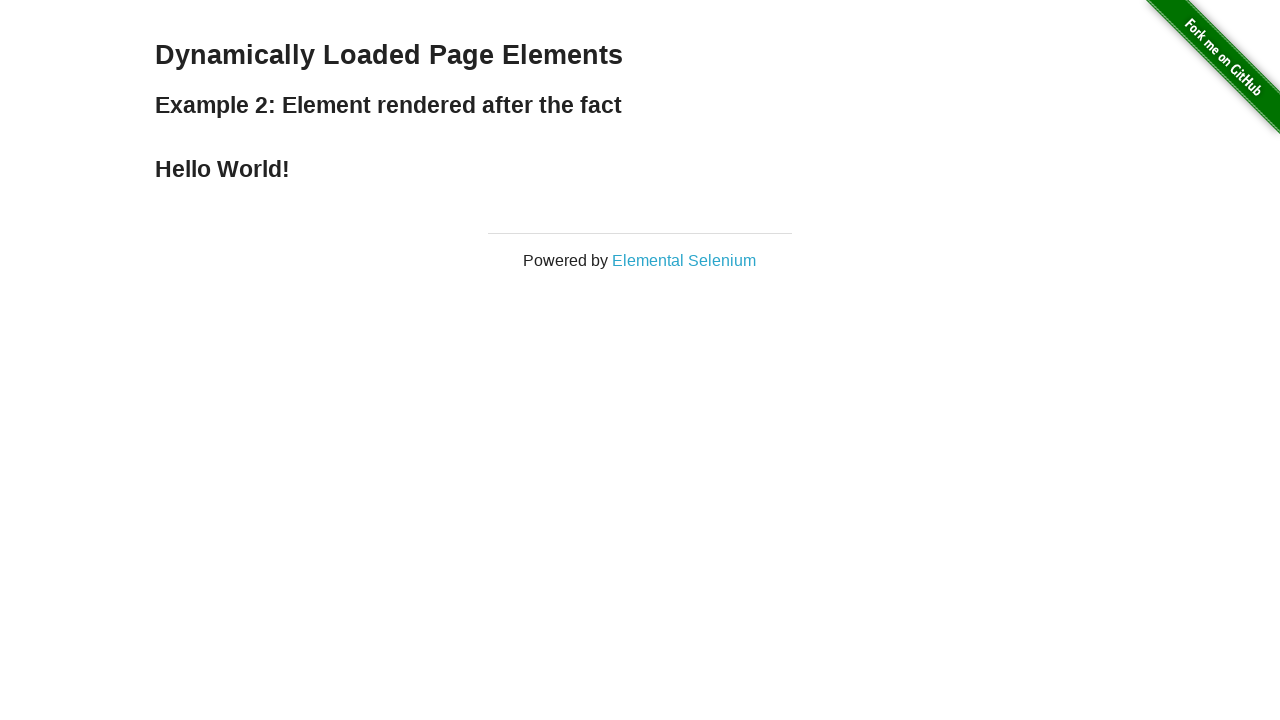